Tests dynamic loading by clicking start and explicitly waiting for result text to become visible

Starting URL: http://the-internet.herokuapp.com/dynamic_loading/2

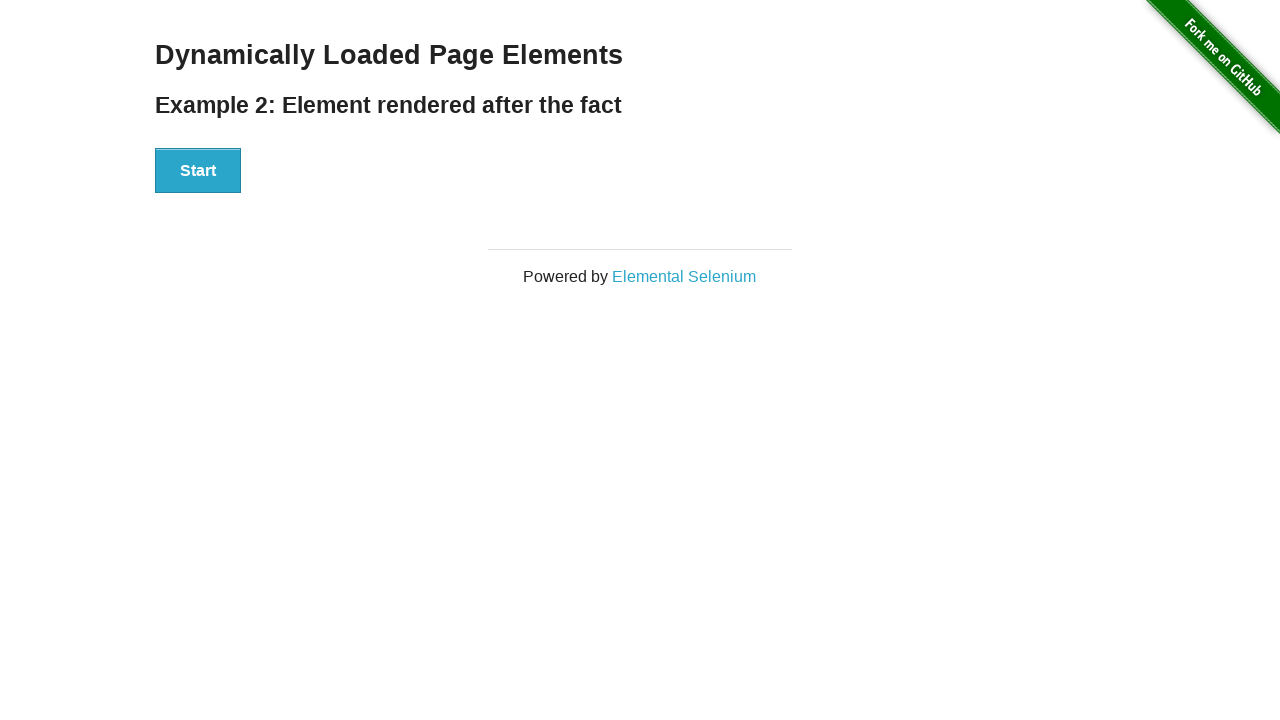

Clicked the Start button to trigger dynamic loading at (198, 171) on xpath=//button[text()='Start']
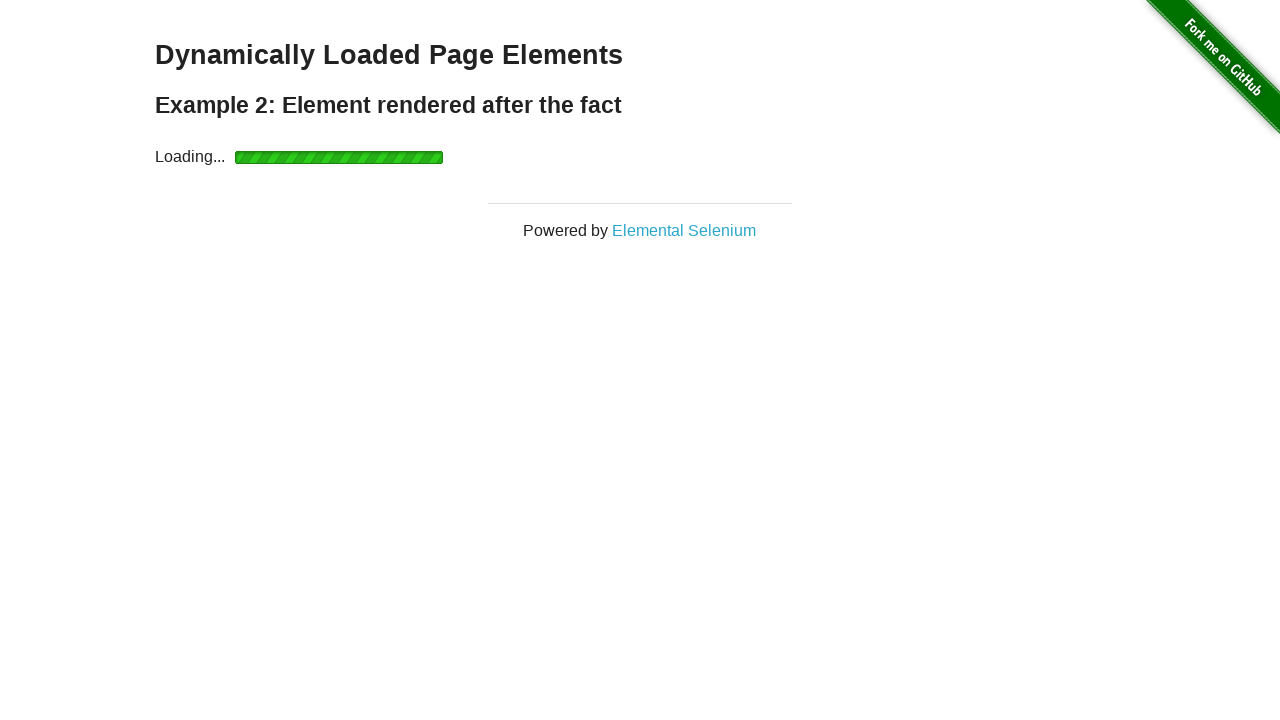

Explicitly waited for 'Hello World!' result text to become visible
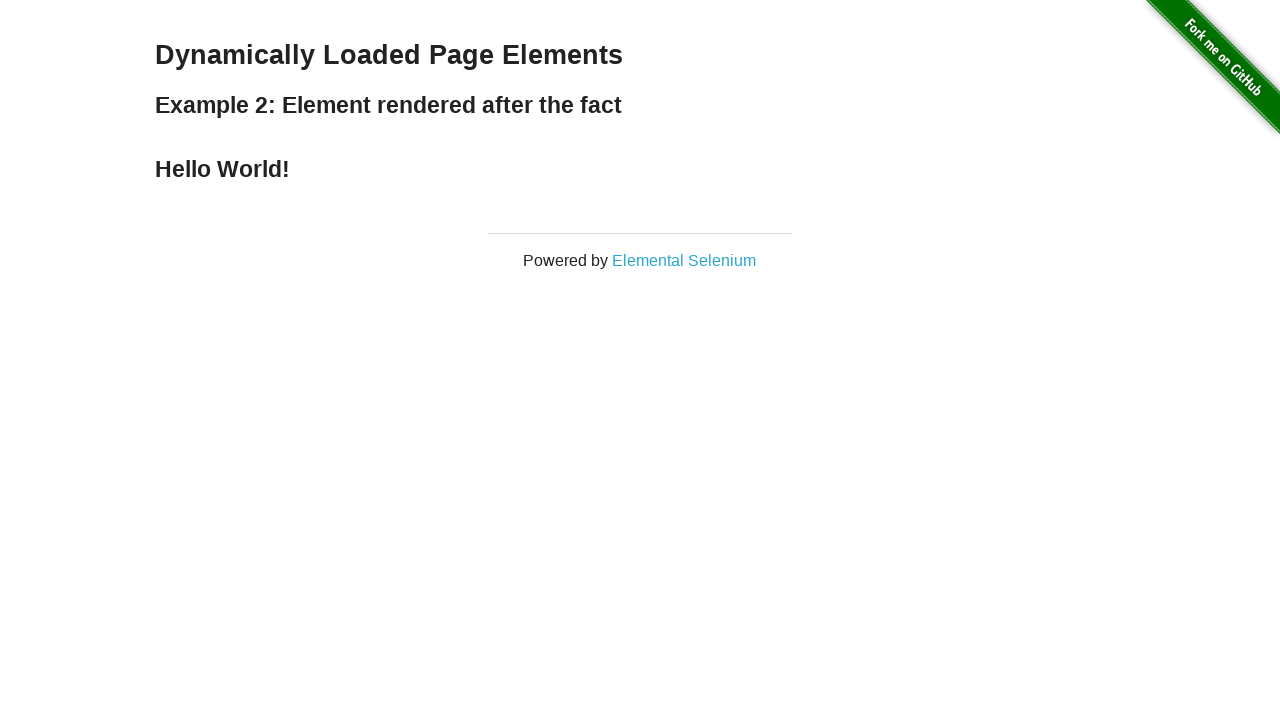

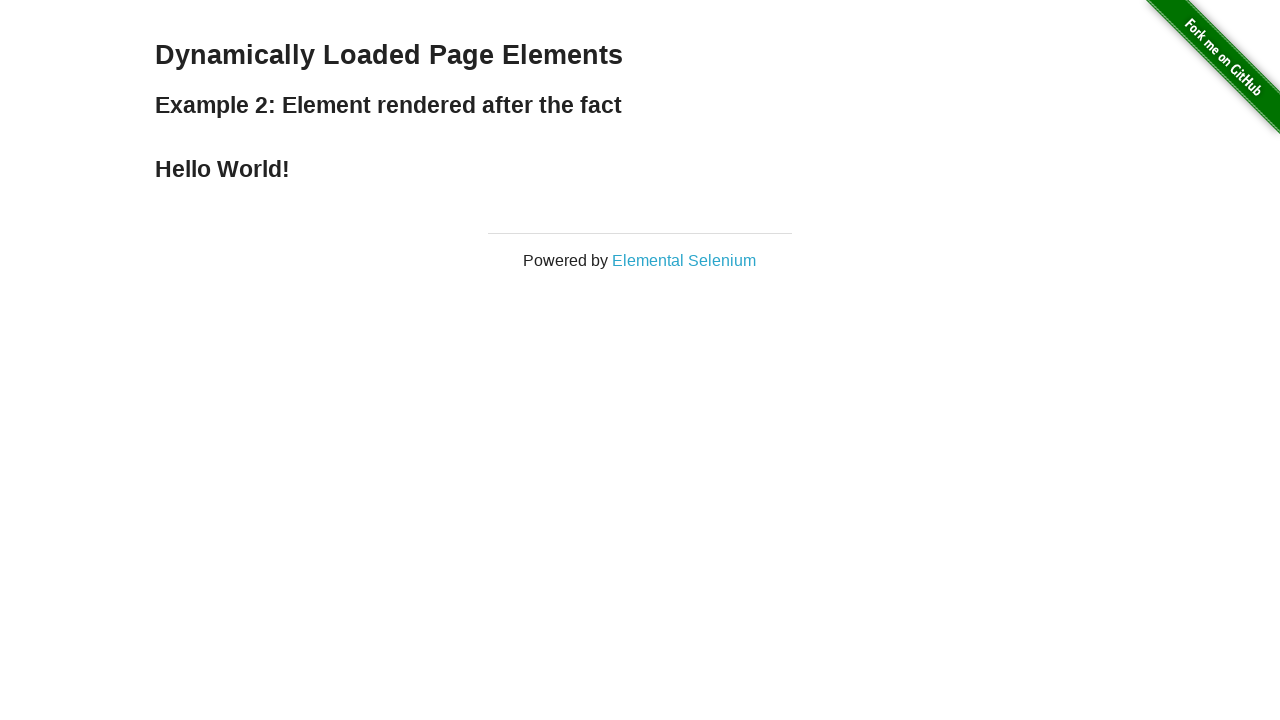